Tests window switching functionality by opening a new window, switching between windows, and closing the window containing "Selenium" in its title

Starting URL: http://demo.automationtesting.in/Windows.html

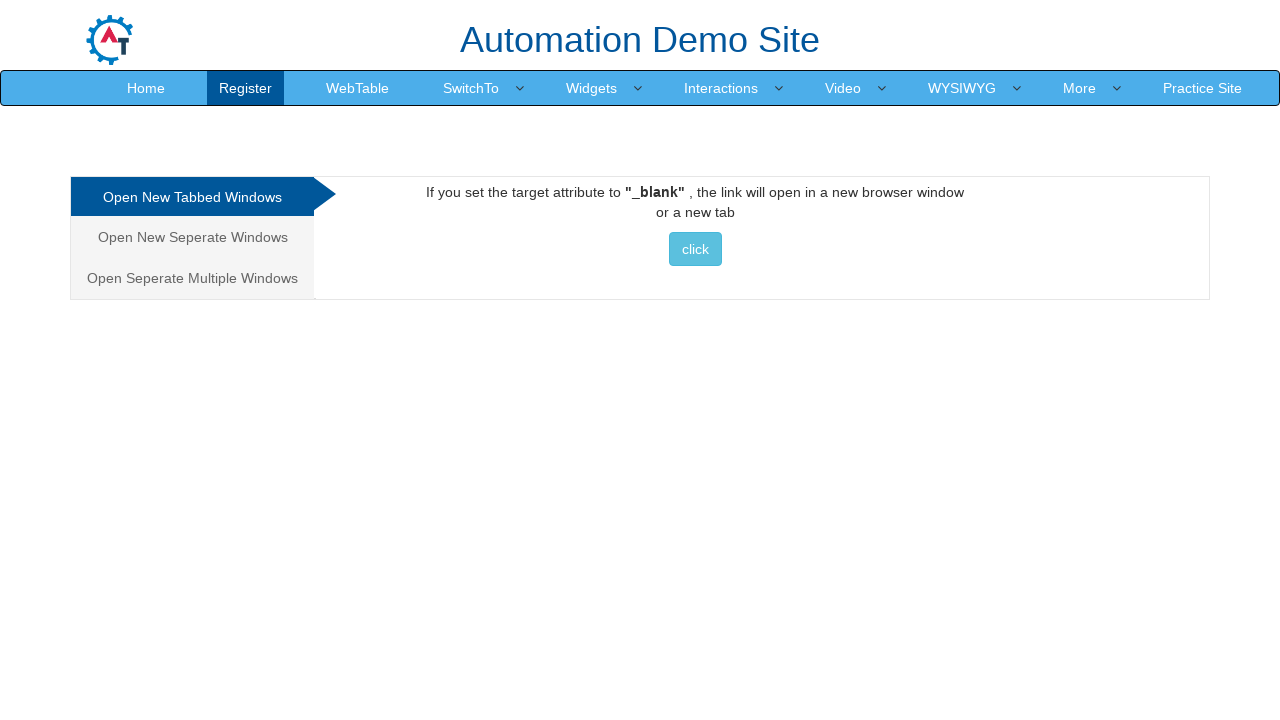

Clicked on the first tab at (192, 197) on xpath=/html/body/div[1]/div/div/div/div[1]/ul/li[1]/a
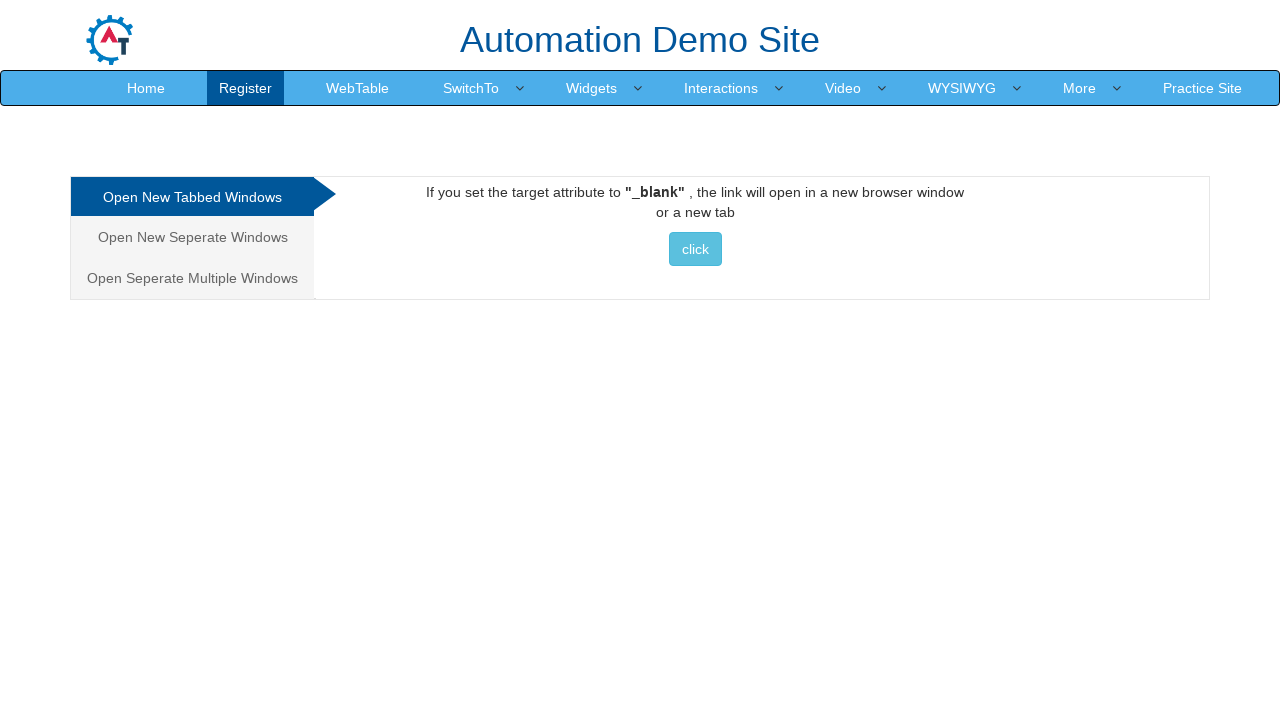

Clicked button to open new window at (695, 249) on xpath=//*[@id="Tabbed"]/a/button
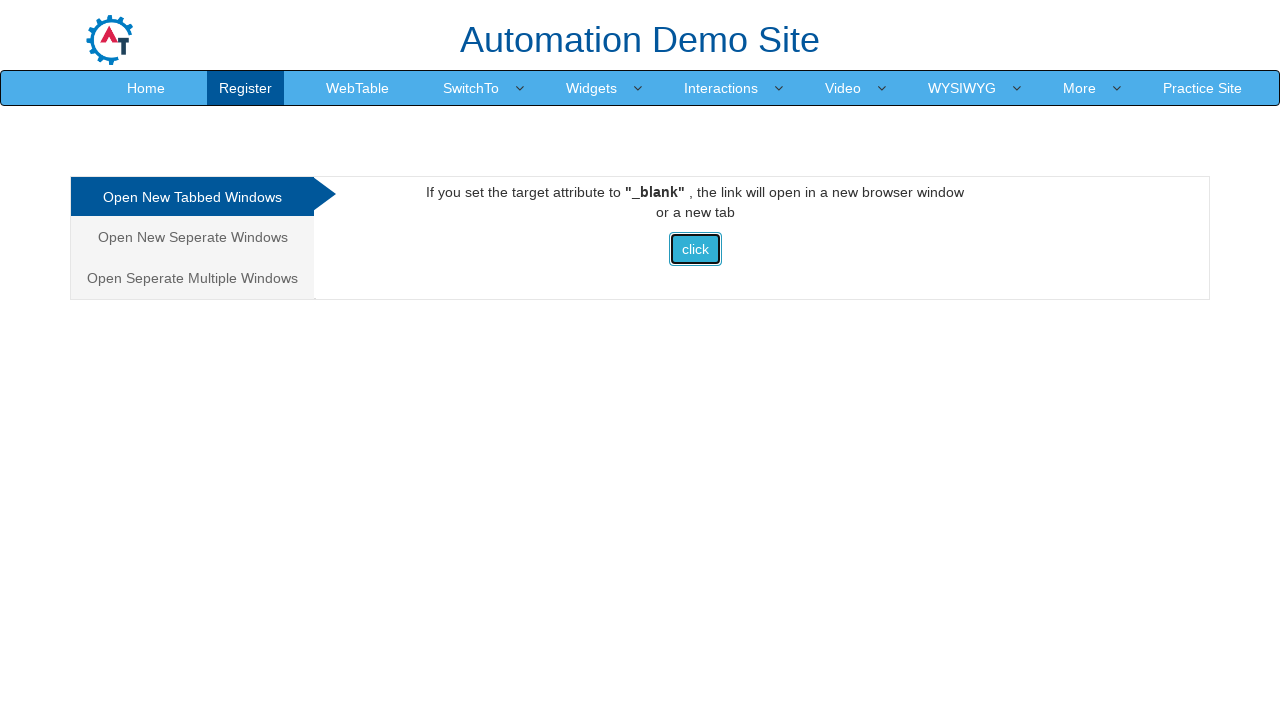

New window opened and captured
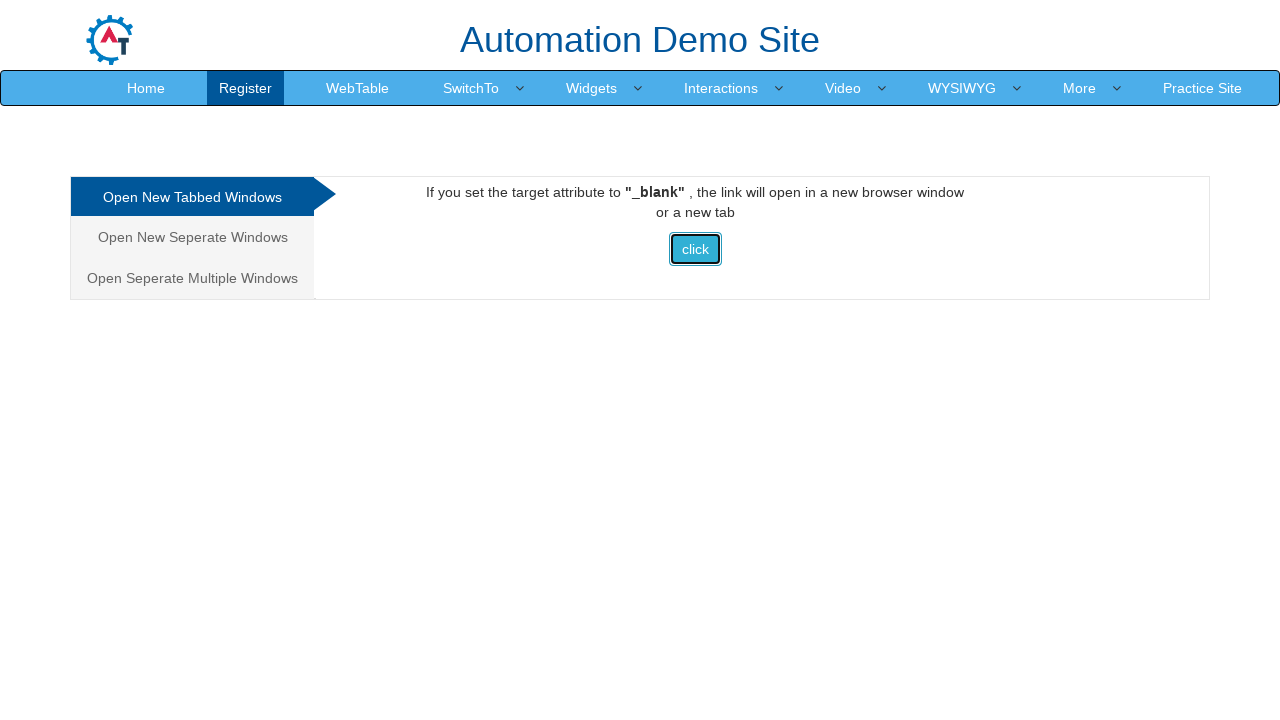

Retrieved all pages in the context
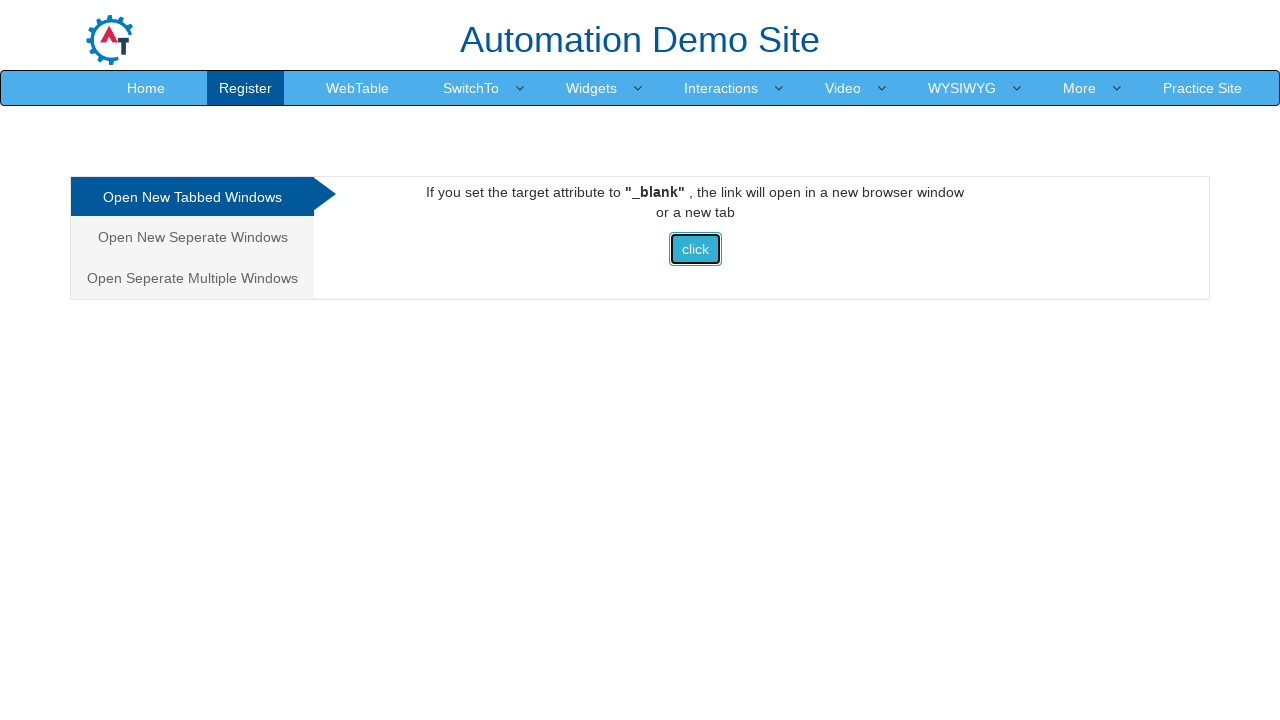

Closed window with title containing 'Selenium': Selenium
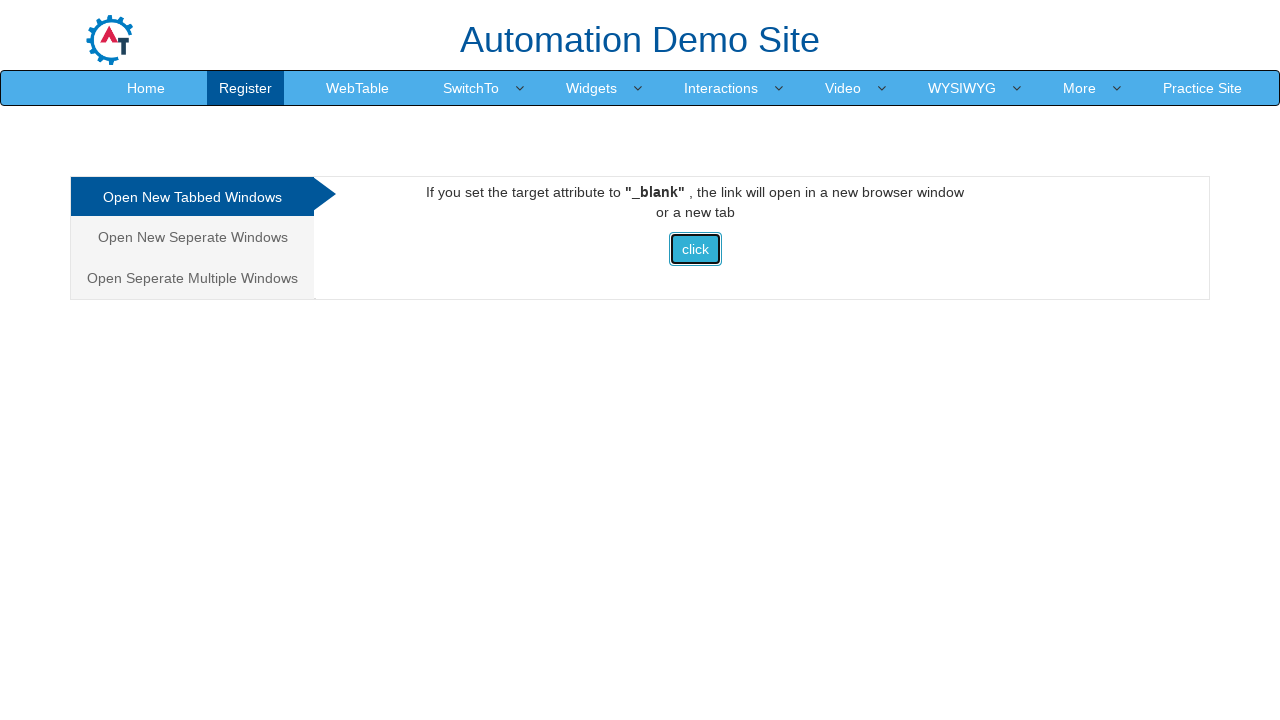

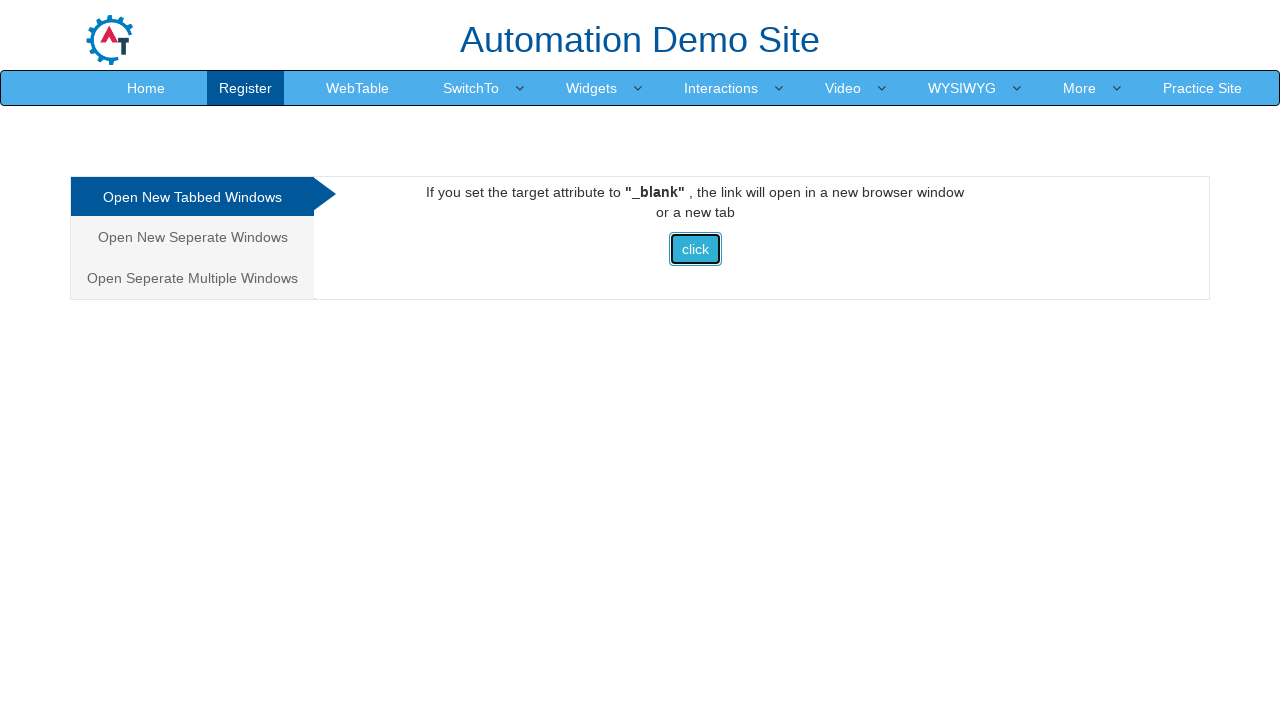